Tests clearing the complete state of all items by checking and then unchecking the toggle all checkbox.

Starting URL: https://demo.playwright.dev/todomvc

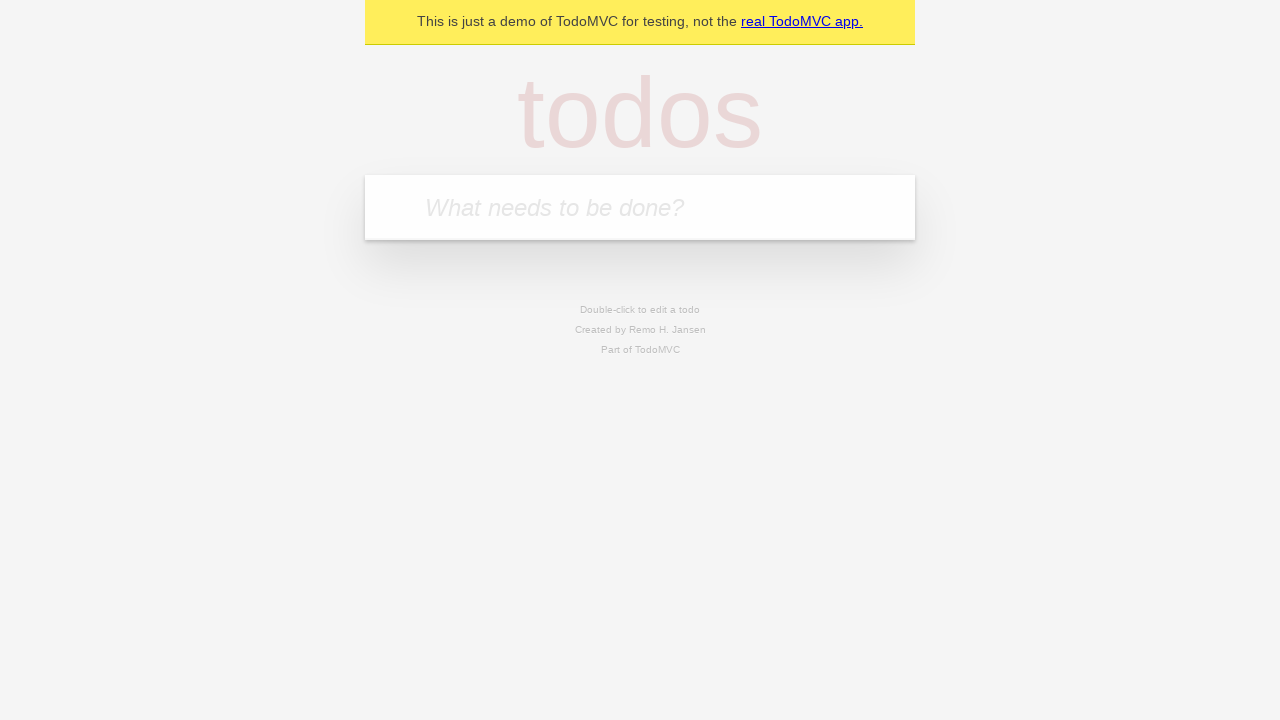

Located the 'What needs to be done?' input field
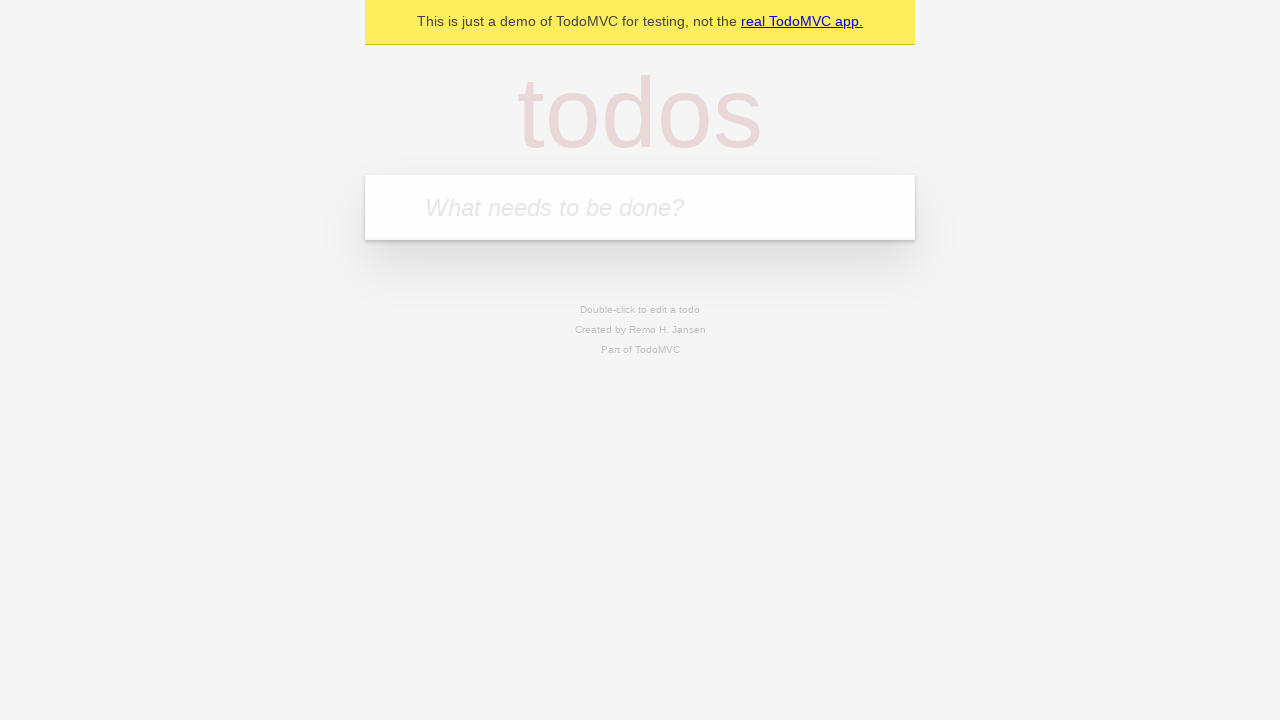

Filled input with 'buy some cheese' on internal:attr=[placeholder="What needs to be done?"i]
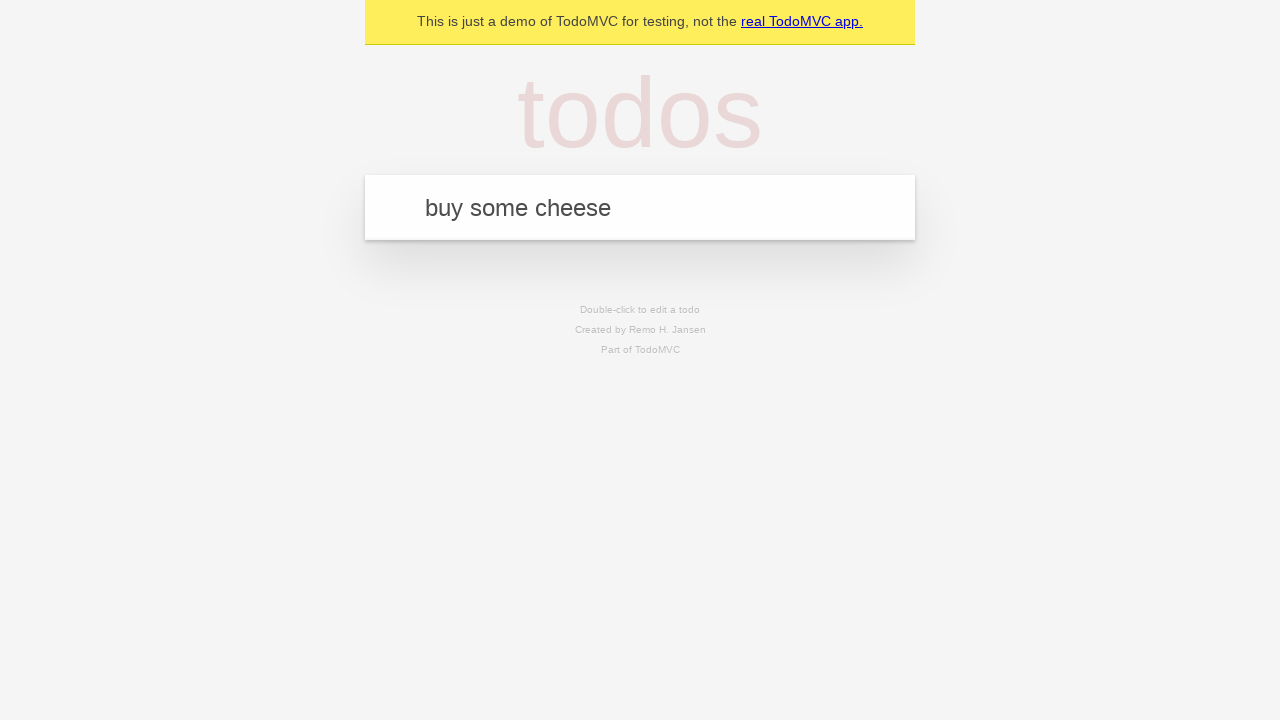

Pressed Enter to create first todo on internal:attr=[placeholder="What needs to be done?"i]
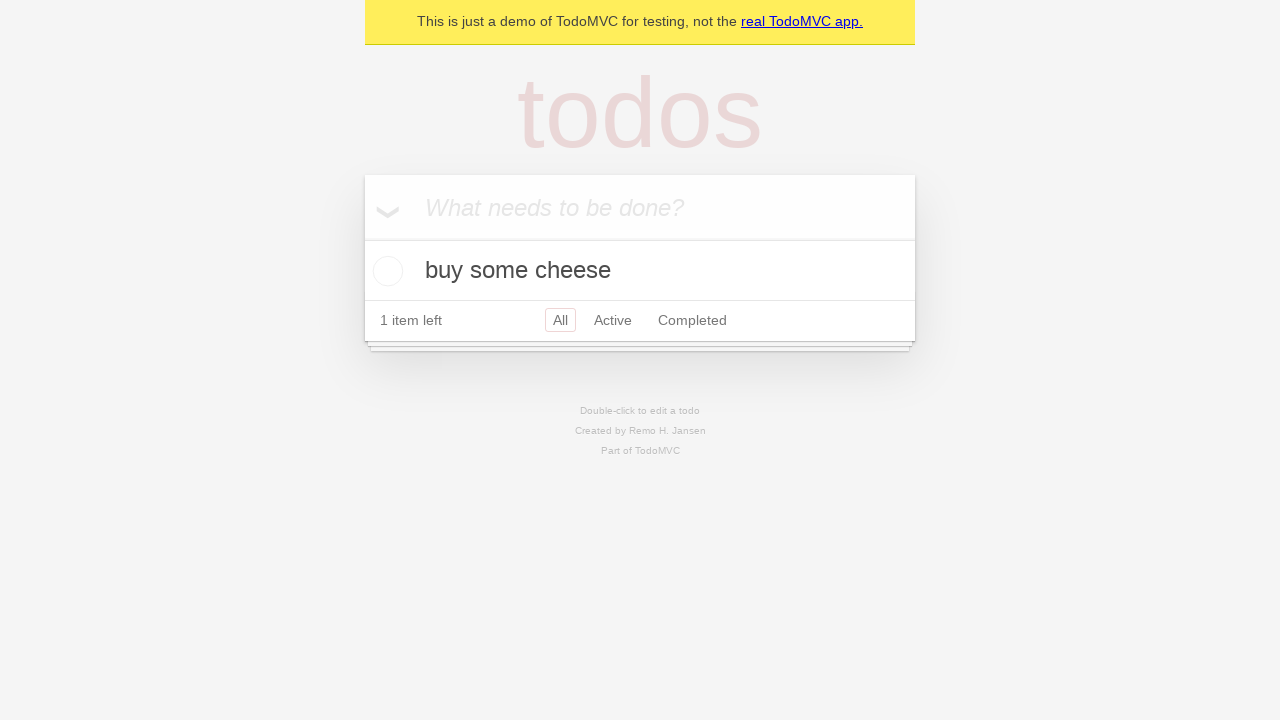

Filled input with 'feed the cat' on internal:attr=[placeholder="What needs to be done?"i]
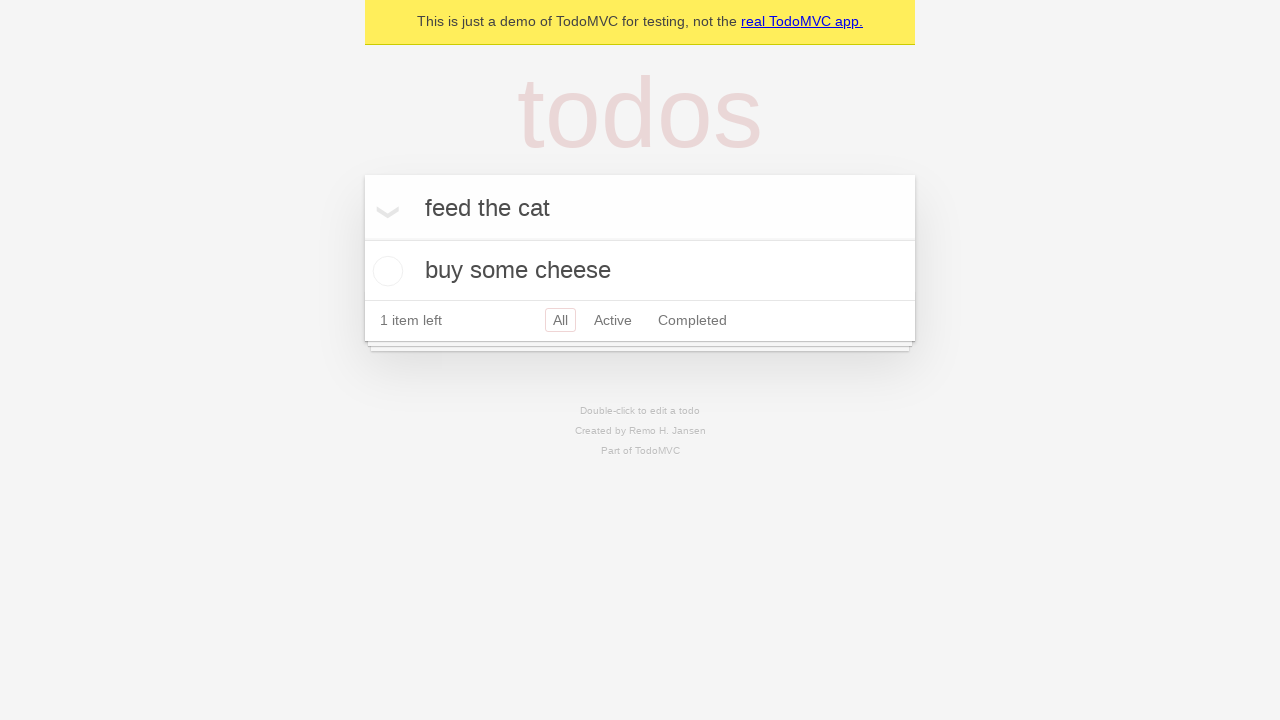

Pressed Enter to create second todo on internal:attr=[placeholder="What needs to be done?"i]
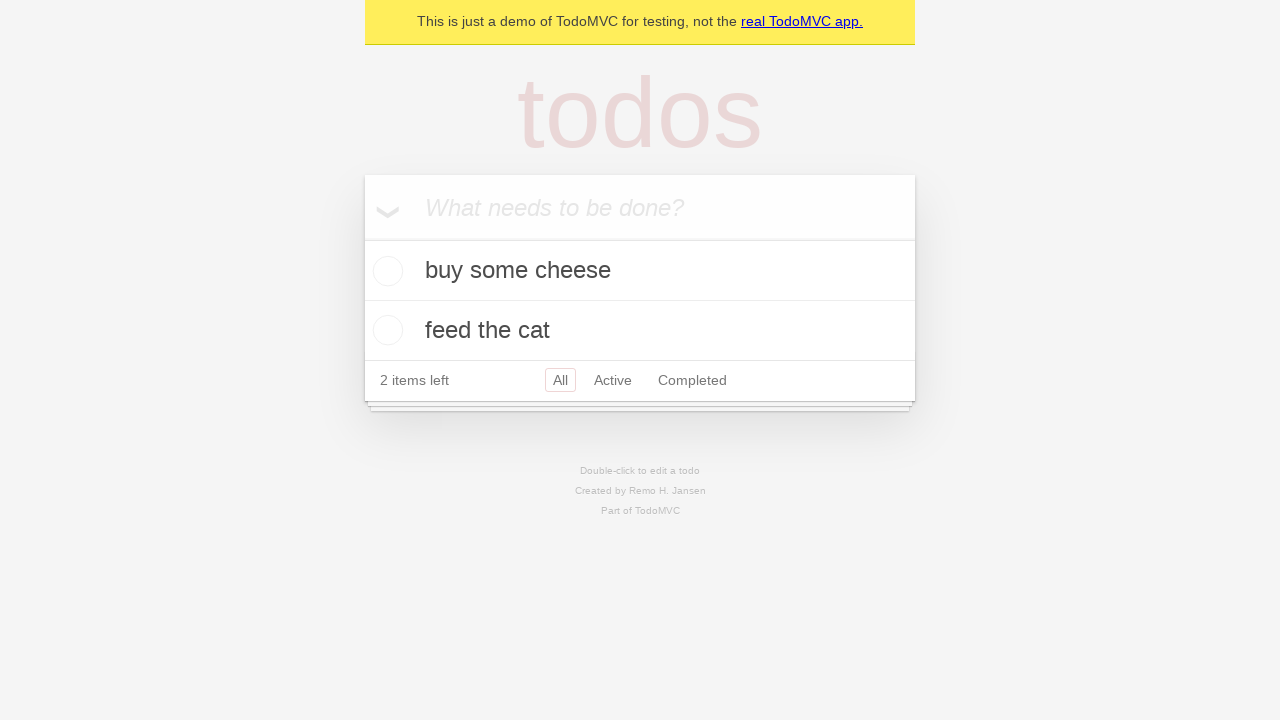

Filled input with 'book a doctors appointment' on internal:attr=[placeholder="What needs to be done?"i]
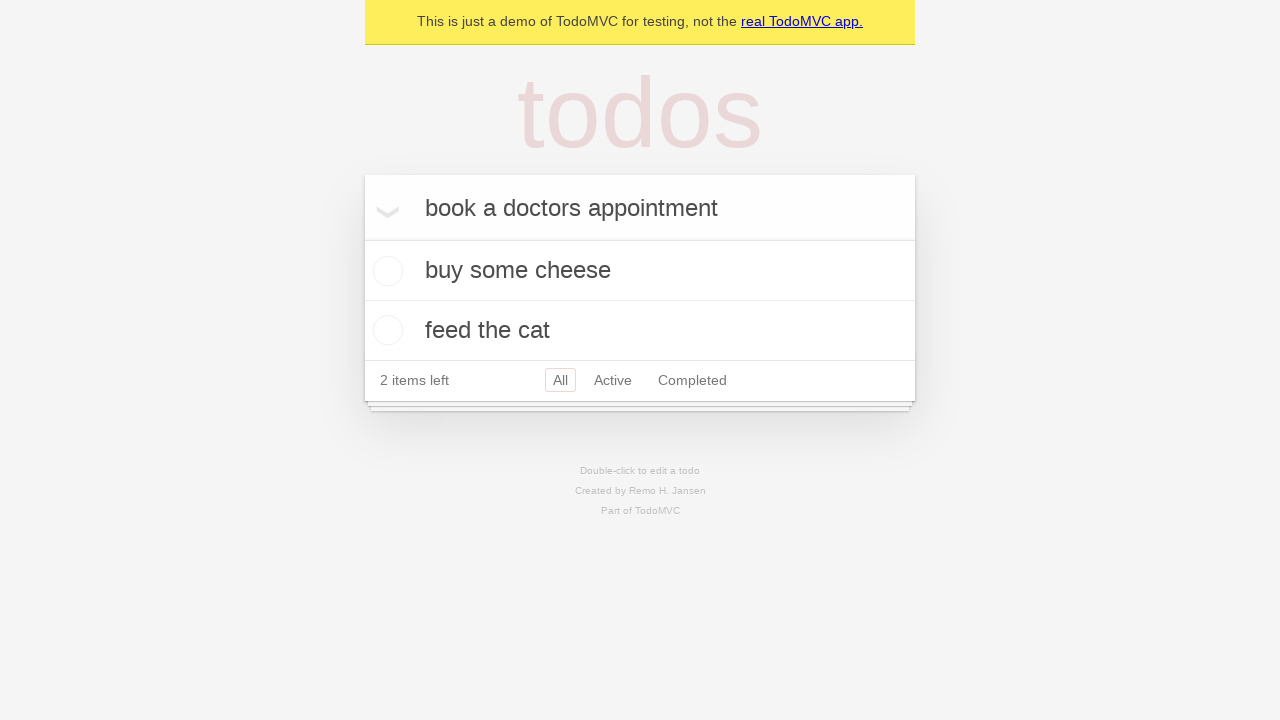

Pressed Enter to create third todo on internal:attr=[placeholder="What needs to be done?"i]
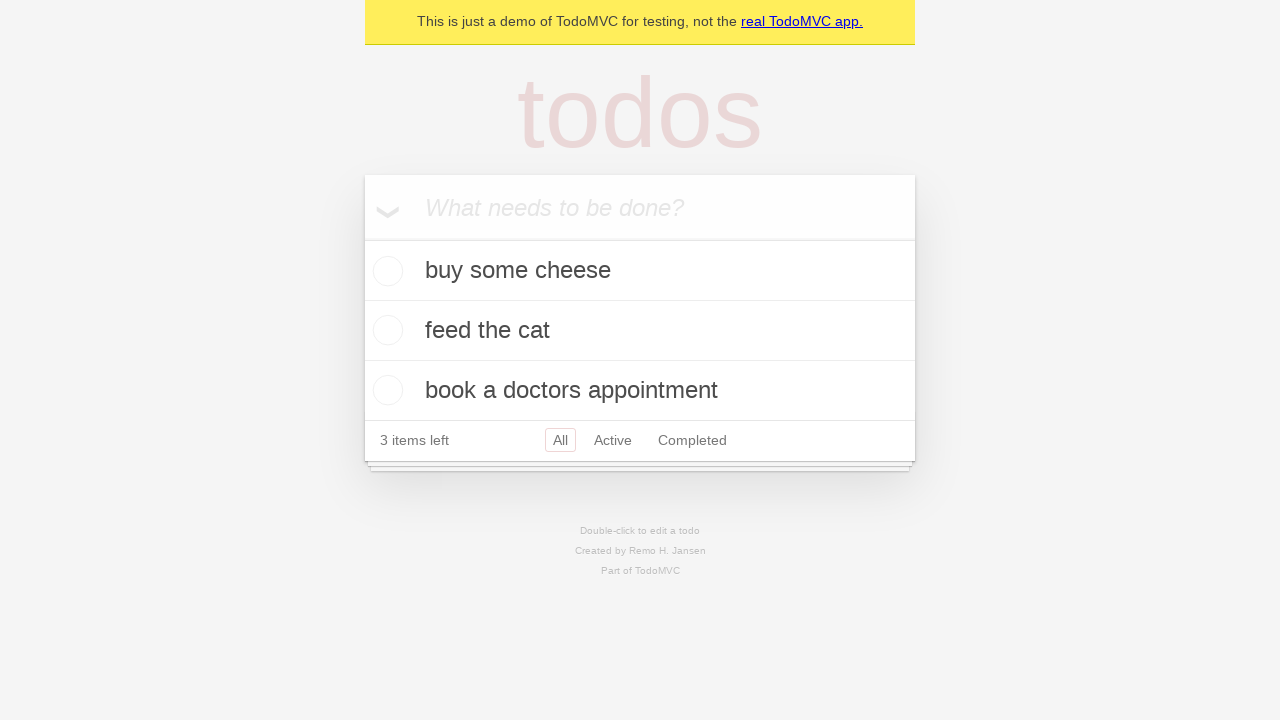

Located the 'Mark all as complete' toggle checkbox
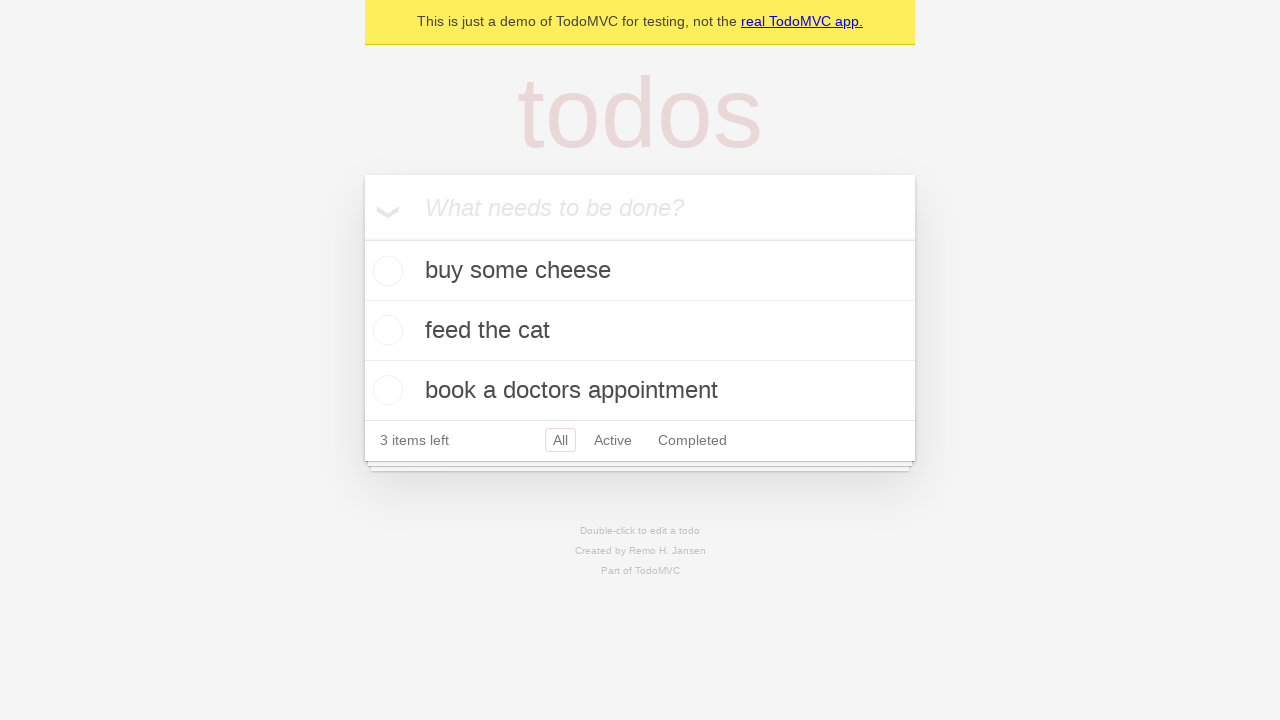

Checked the toggle all checkbox to mark all todos as complete at (362, 238) on internal:label="Mark all as complete"i
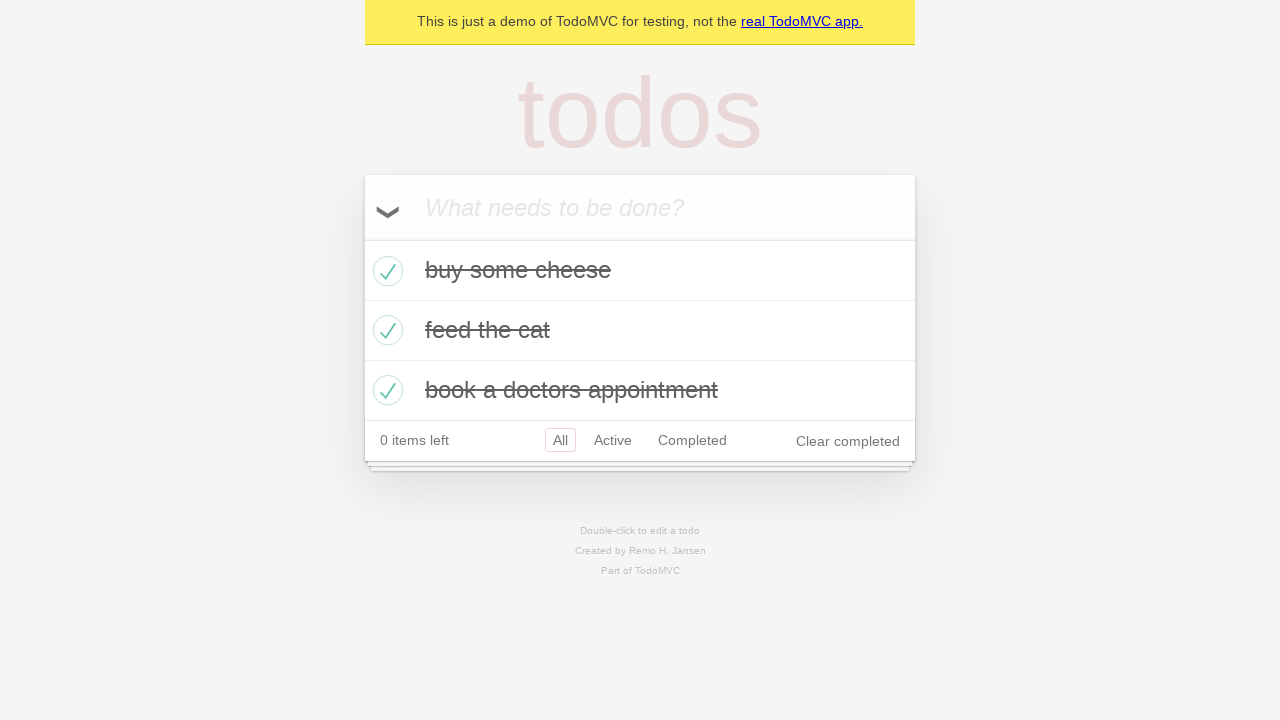

Unchecked the toggle all checkbox to clear complete state of all todos at (362, 238) on internal:label="Mark all as complete"i
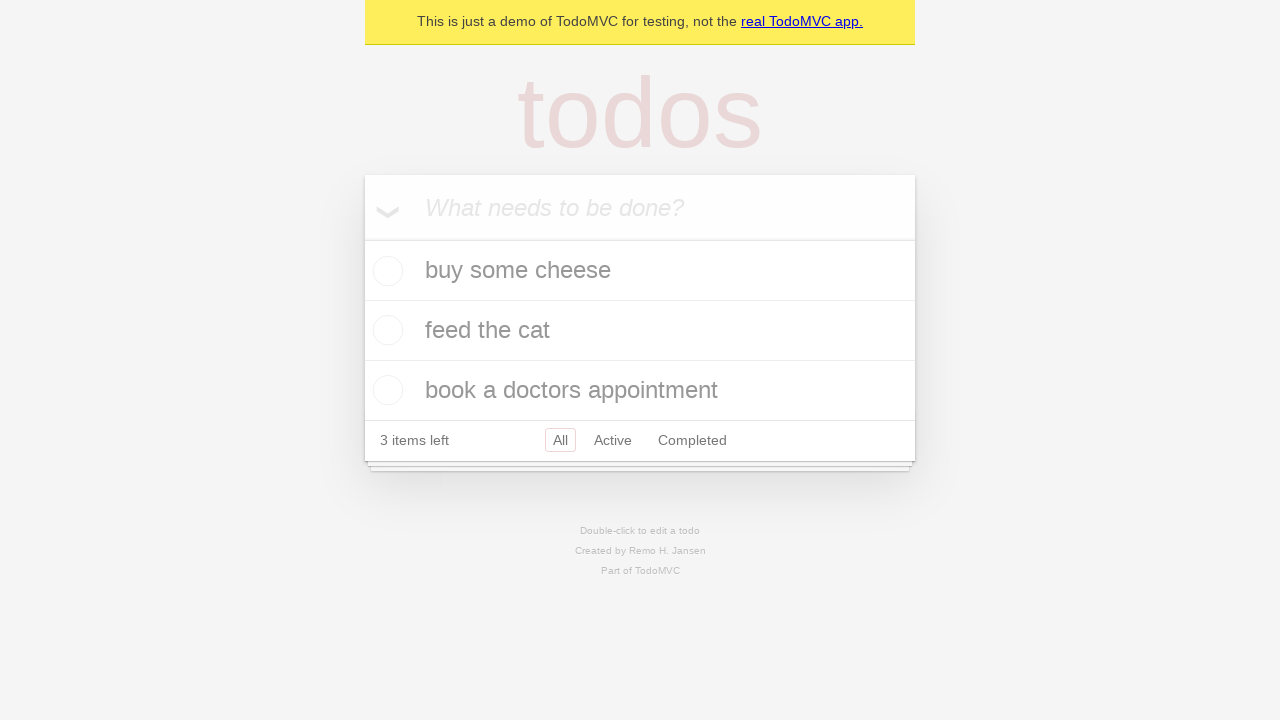

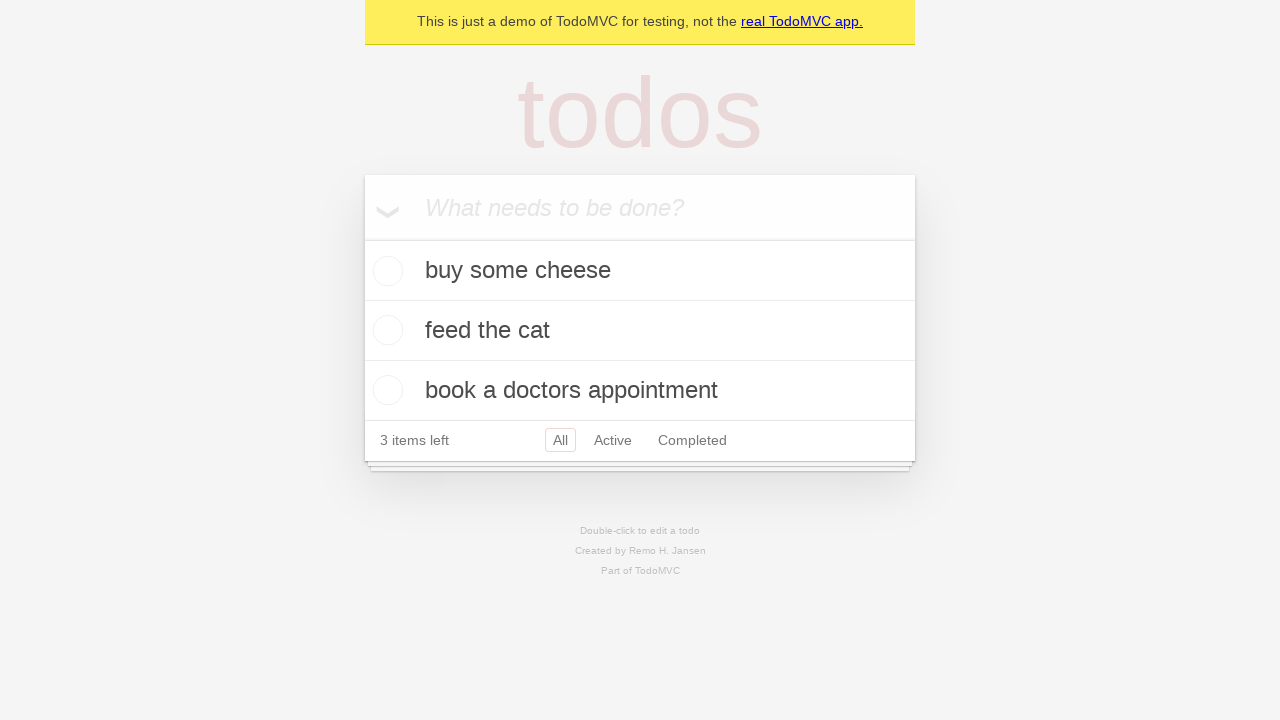